Tests various single-select dropdown capabilities including selecting by index, value, and visible text

Starting URL: https://eviltester.github.io/supportclasses/

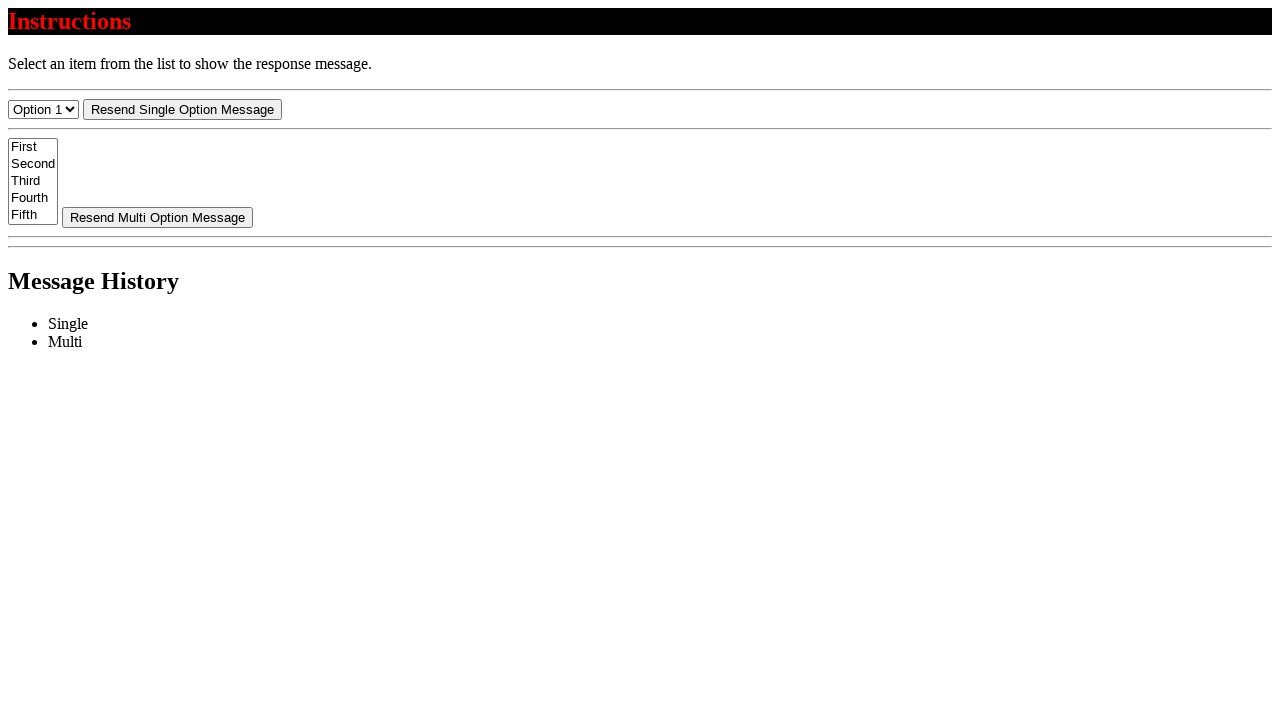

Waited for select menu to load
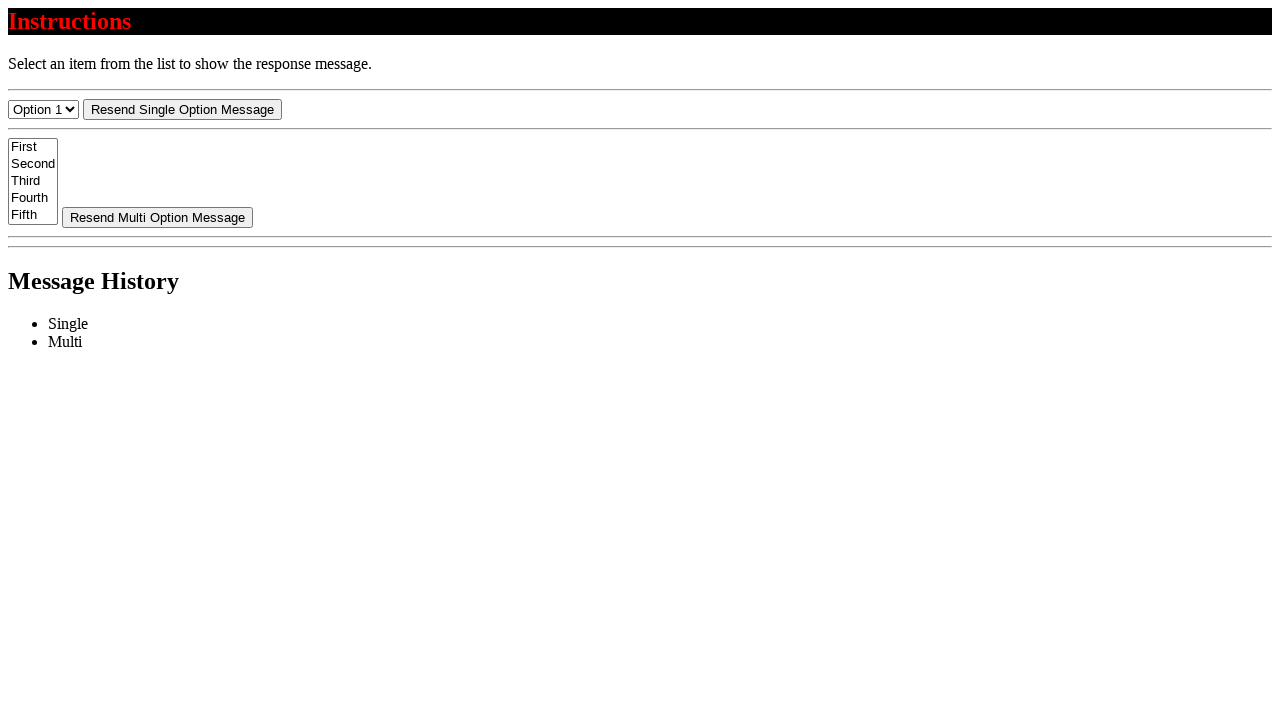

Selected first option by index 0 on #select-menu
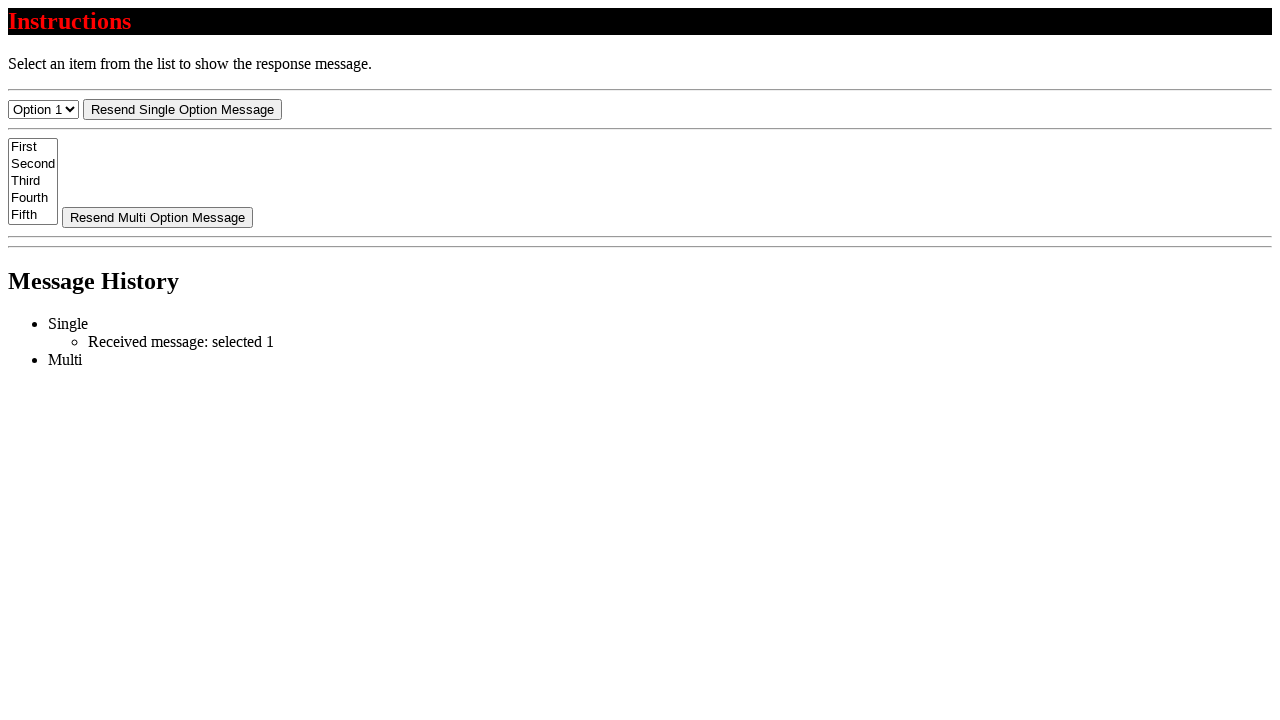

Selected second option by index 1 on #select-menu
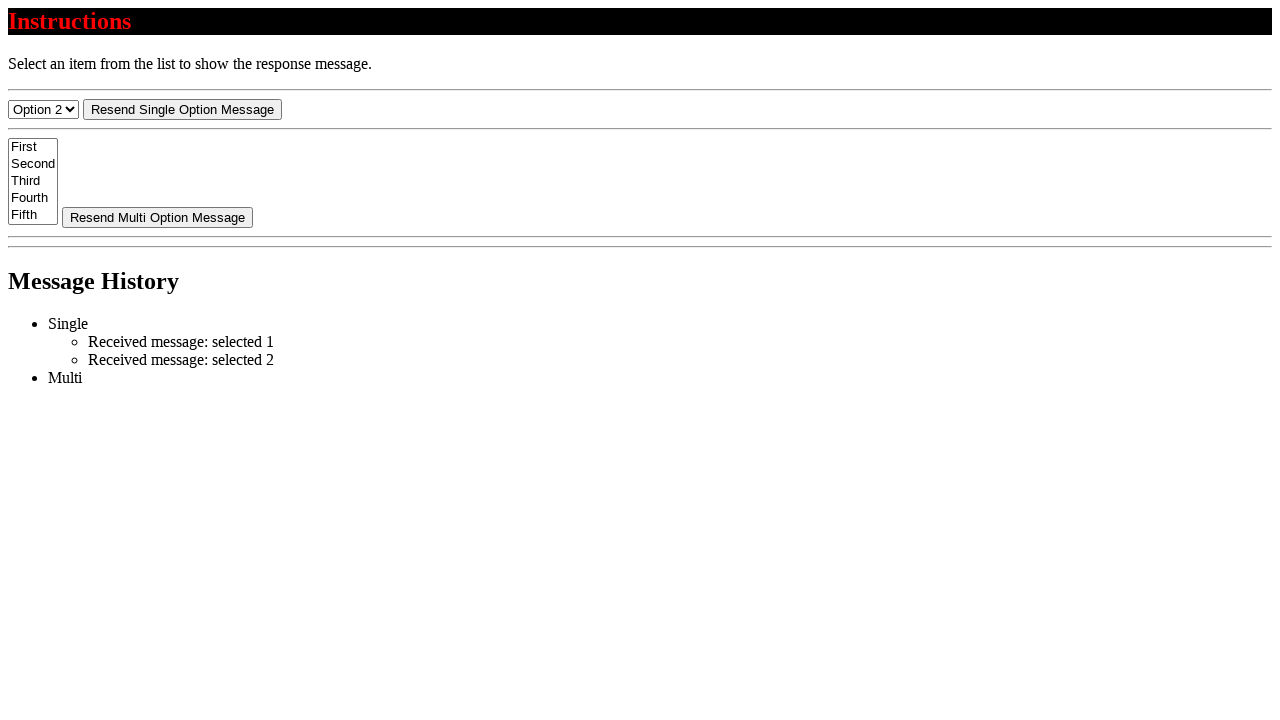

Selected option by value '1' on #select-menu
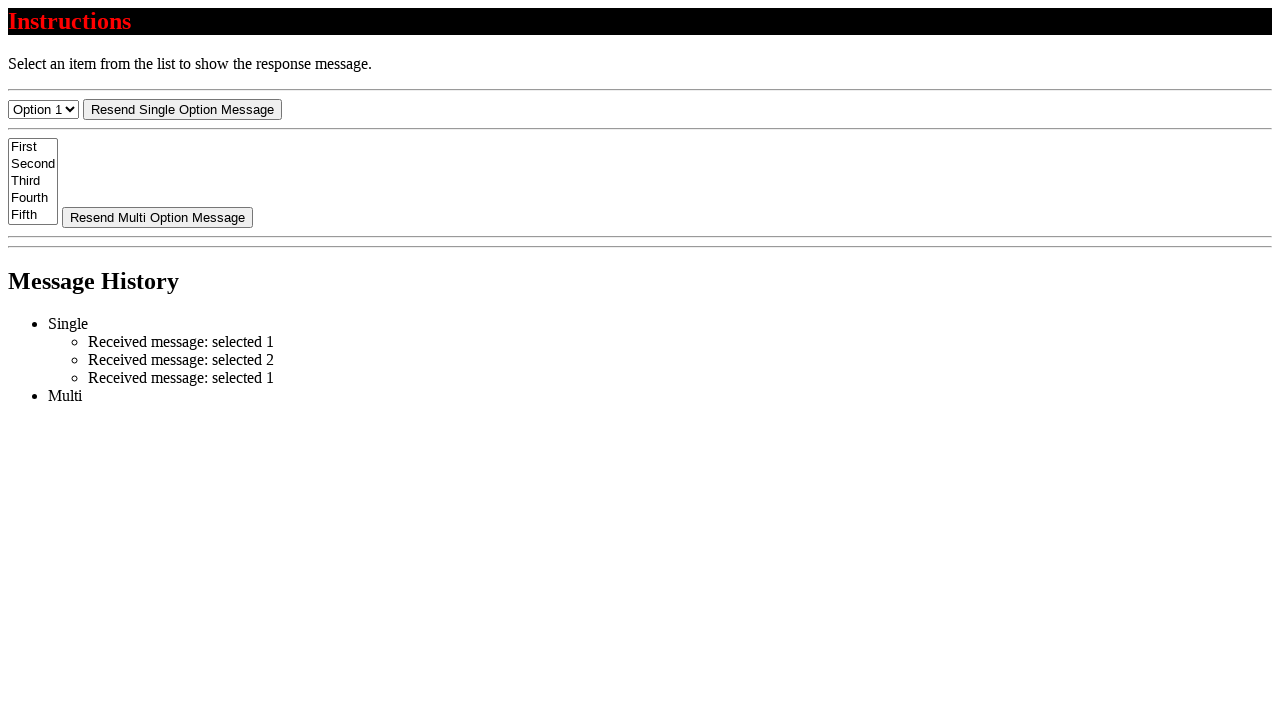

Selected option by visible text 'Option 3' on #select-menu
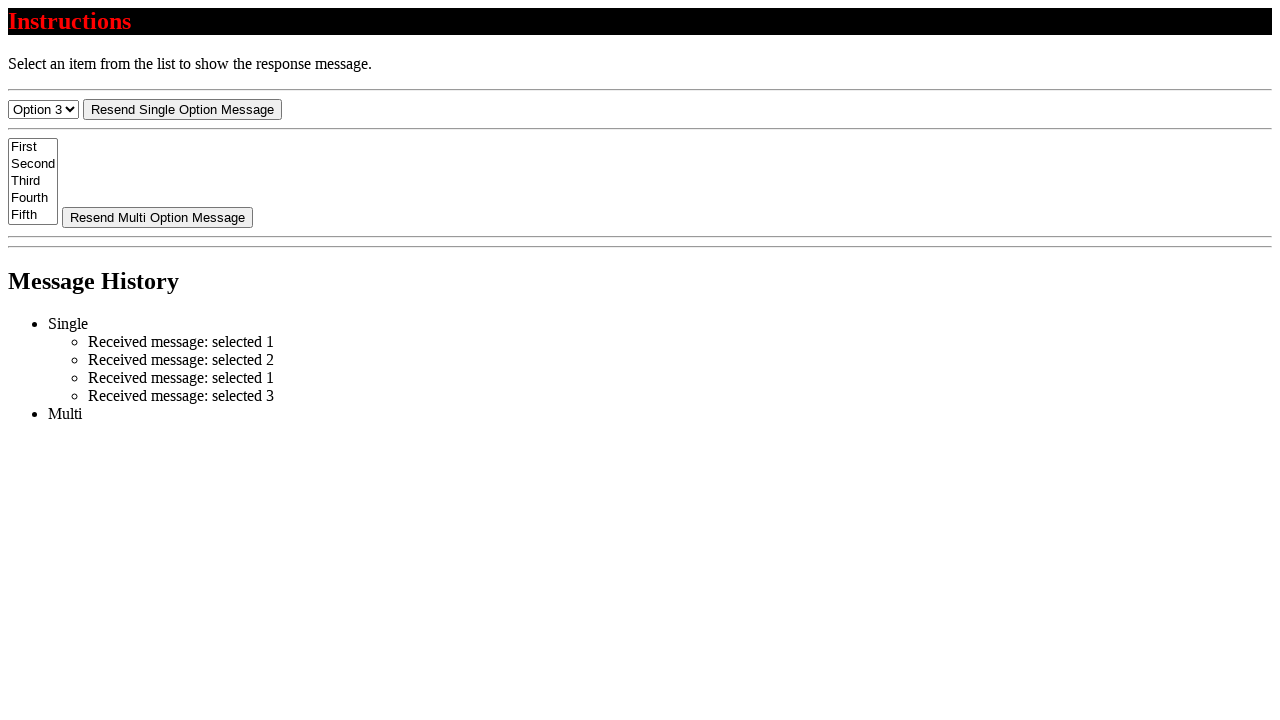

Verified final selection has value '3'
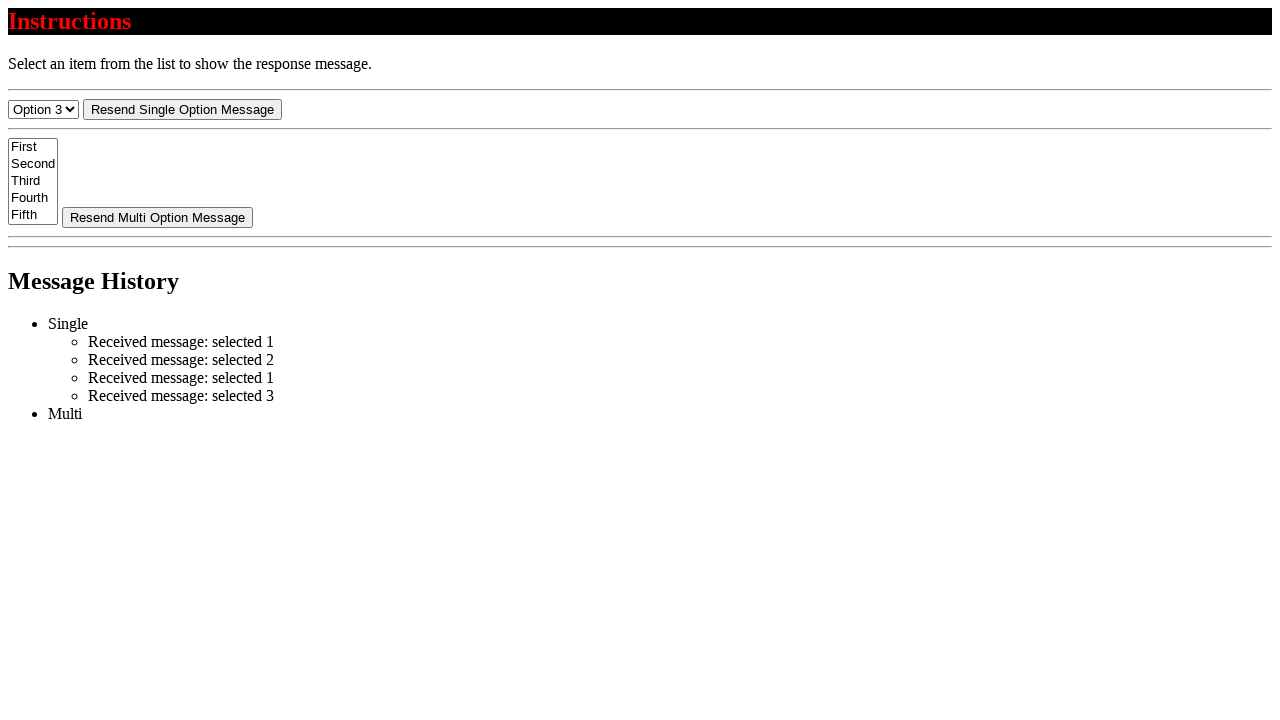

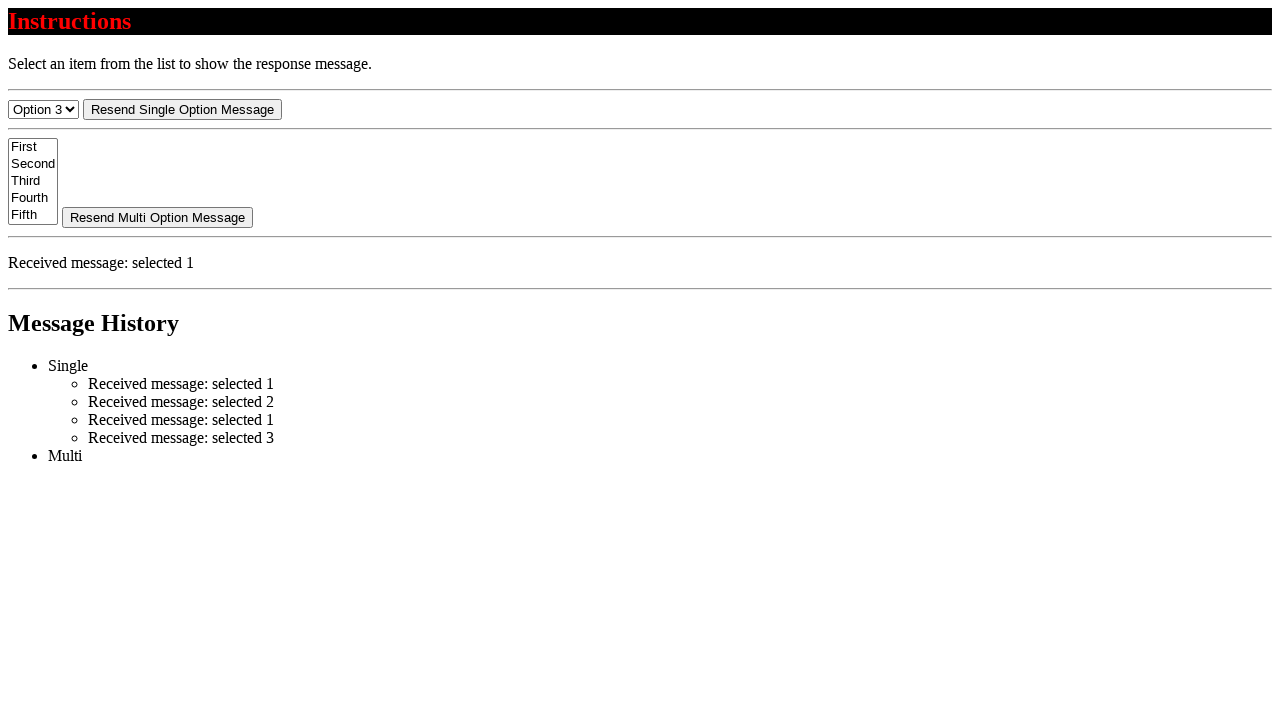